Tests that an element is not immediately available after clicking a button, demonstrating the need for waits

Starting URL: https://www.selenium.dev/selenium/web/dynamic.html

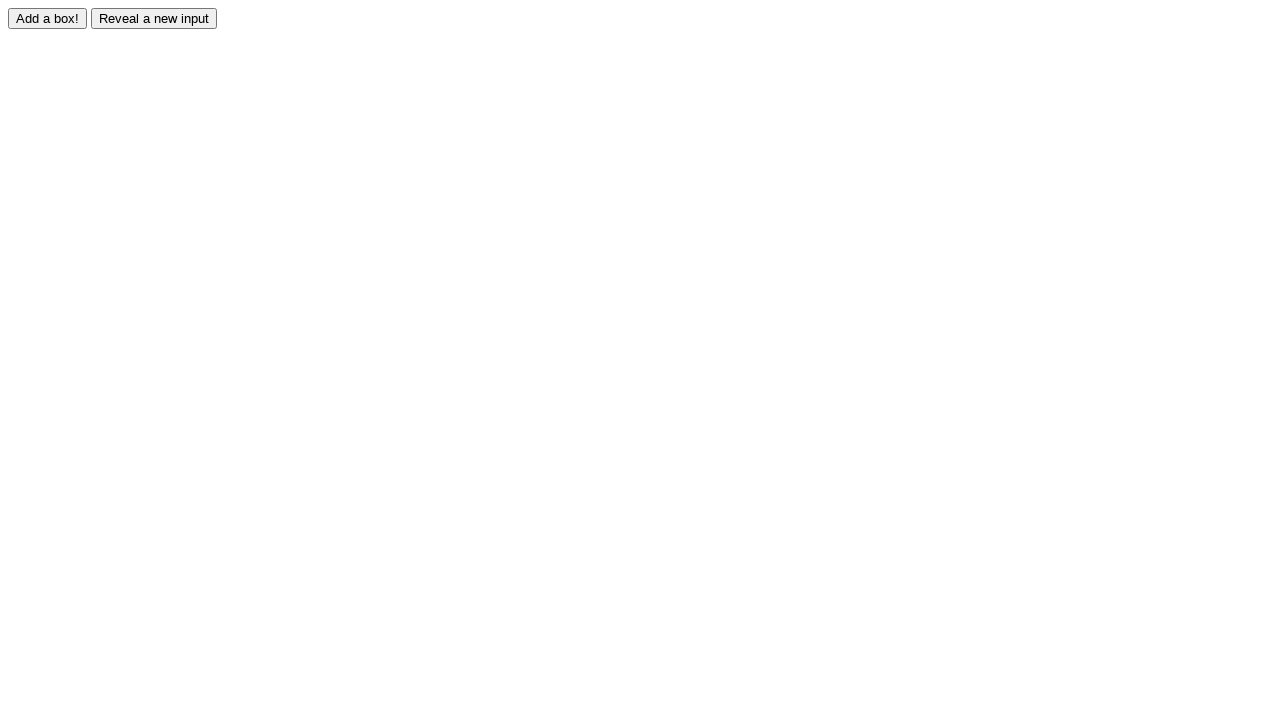

Clicked the adder button at (48, 18) on #adder
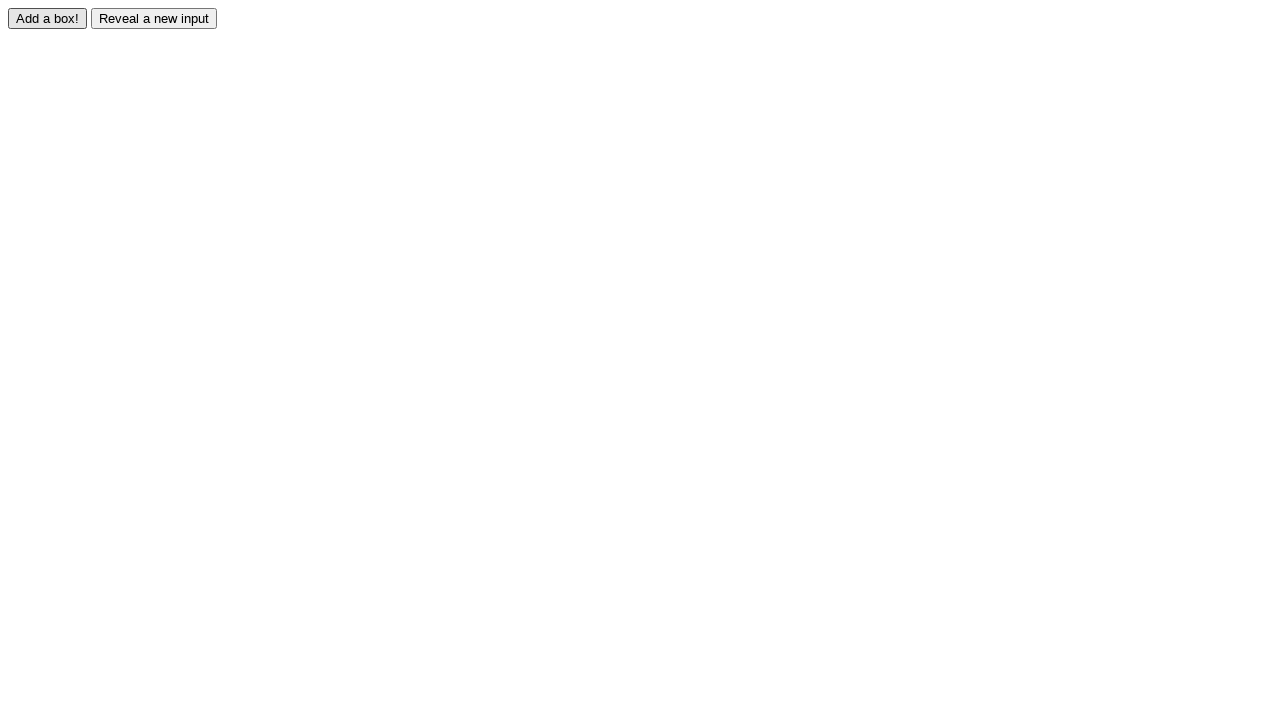

Element #box0 did not appear within timeout (expected failure)
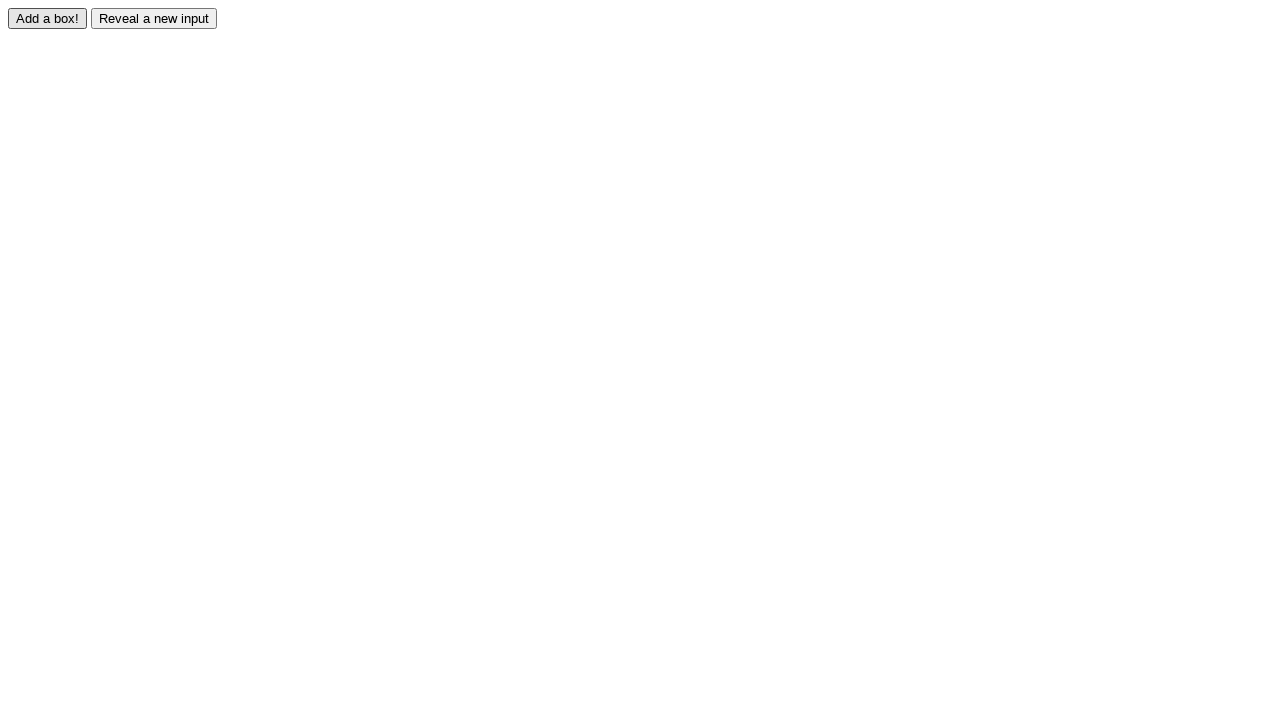

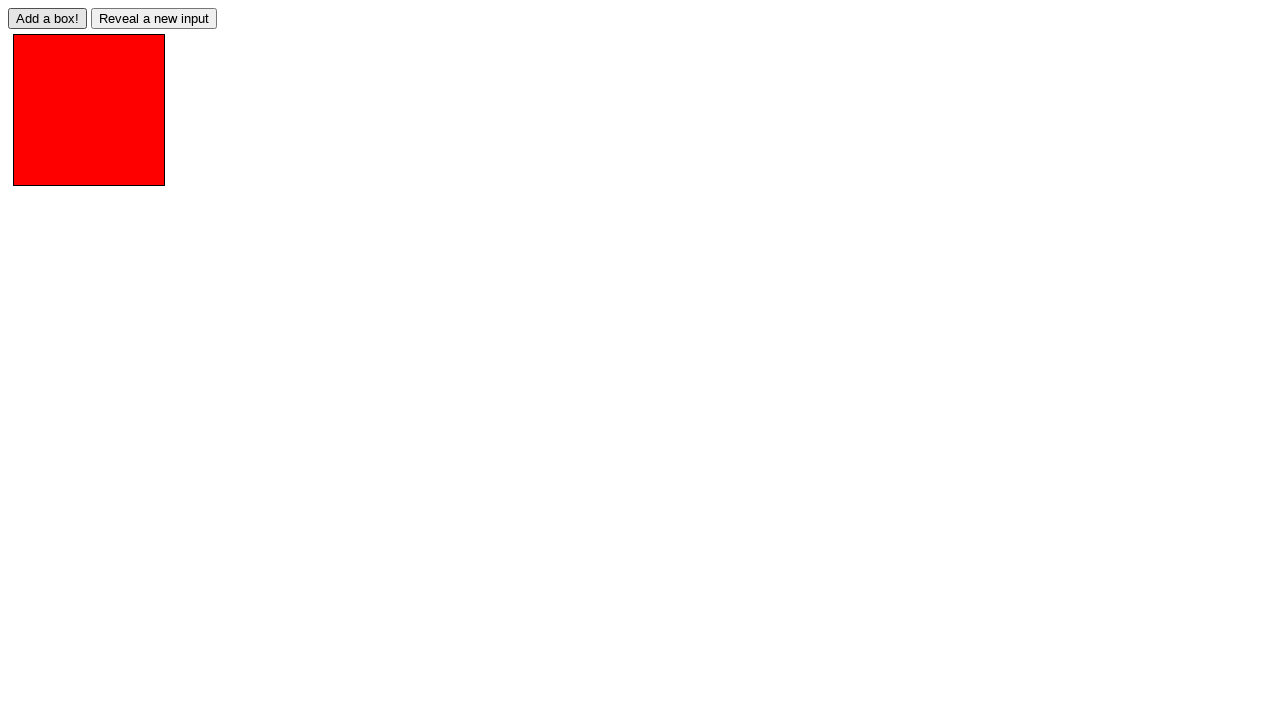